Tests navigation to the Spare Parts page by clicking the Spare Parts link

Starting URL: https://sms-userpanel.netlify.app/

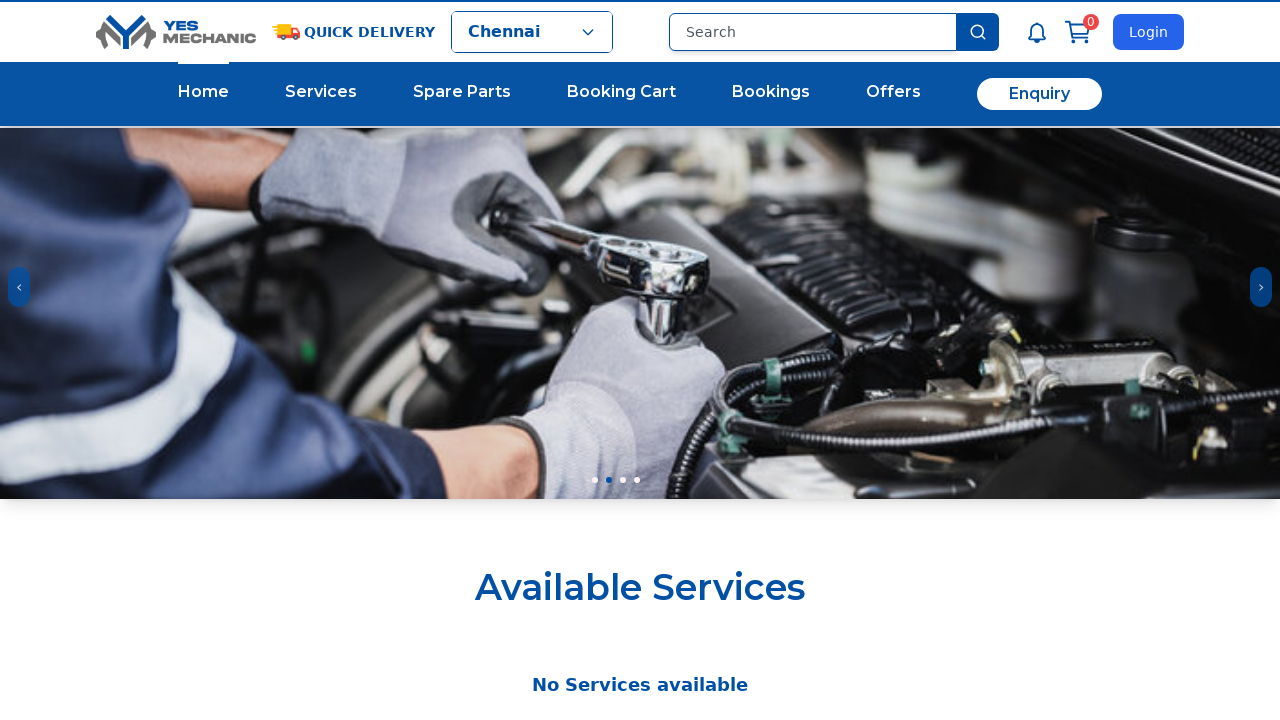

Navigated to SMS User Panel homepage
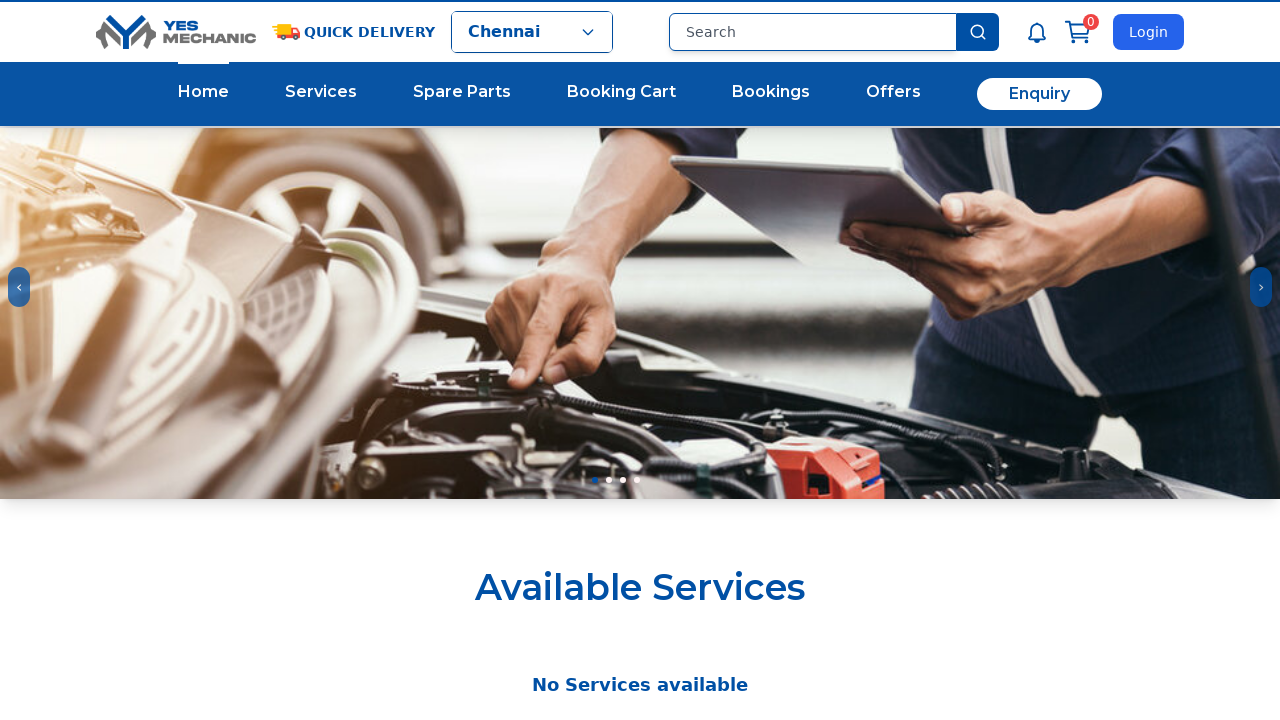

Clicked on Spare Parts link at (462, 94) on a:has-text('Spare Parts')
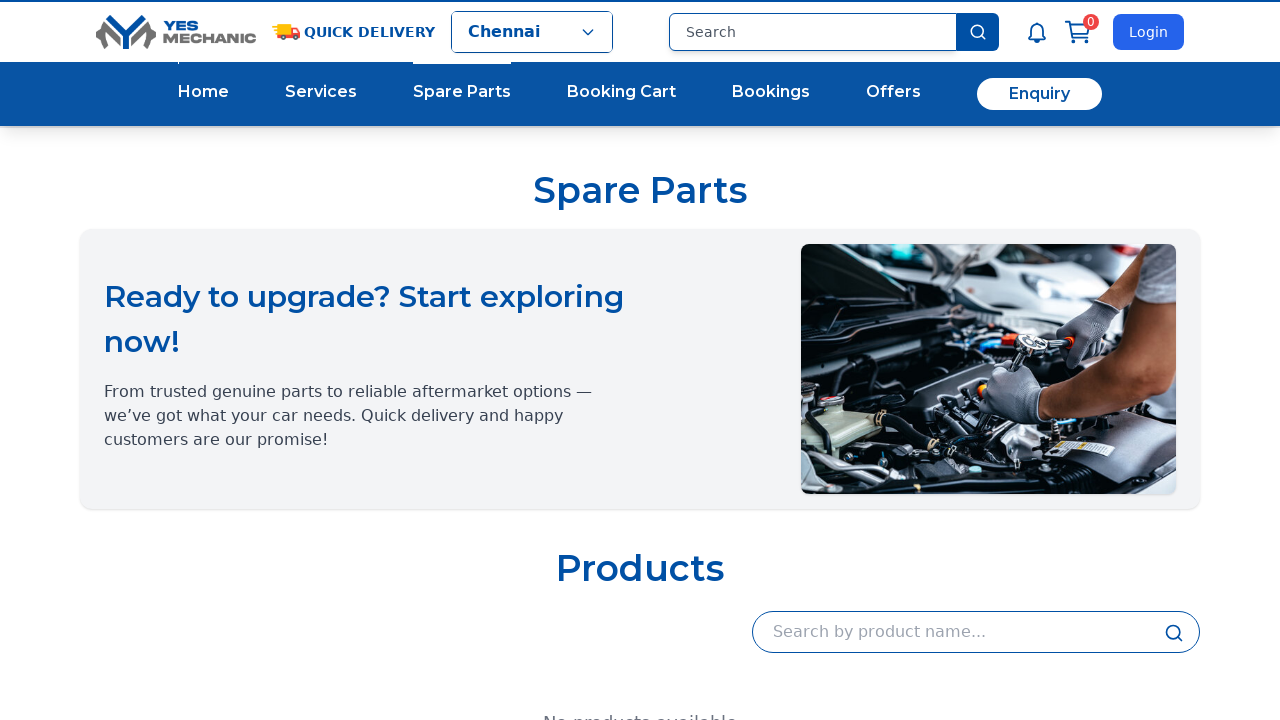

Spare Parts page loaded successfully
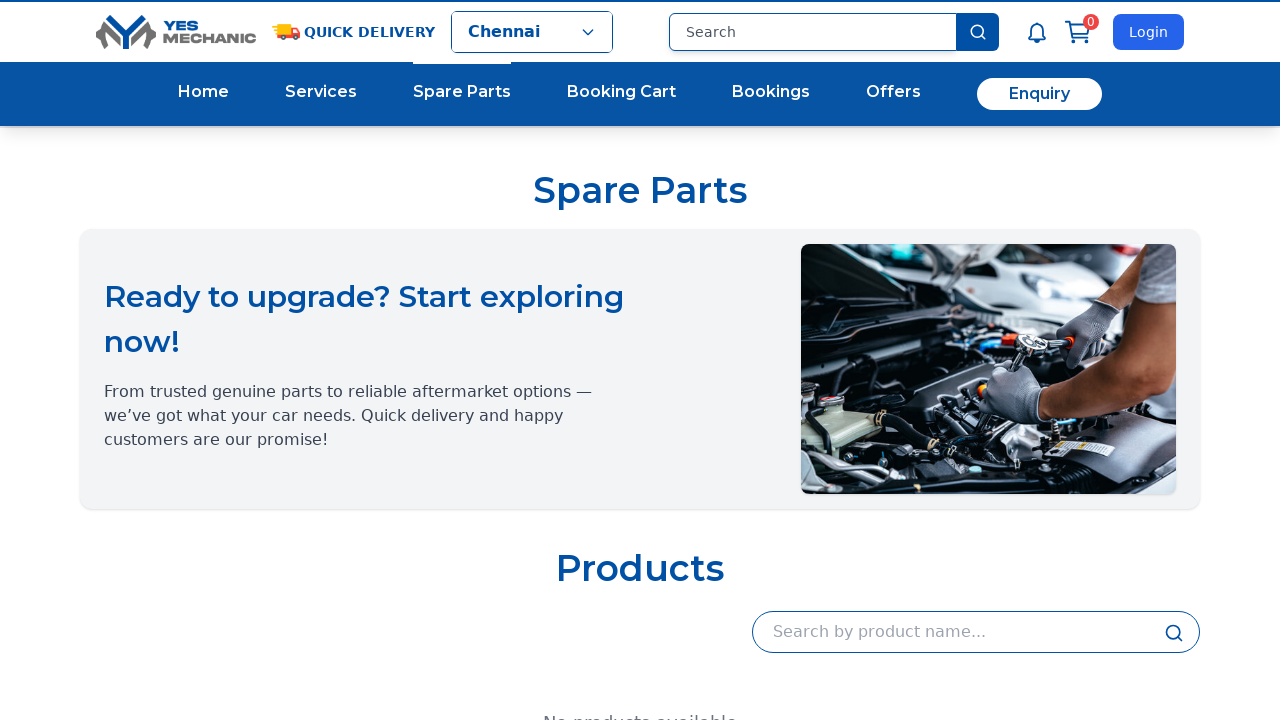

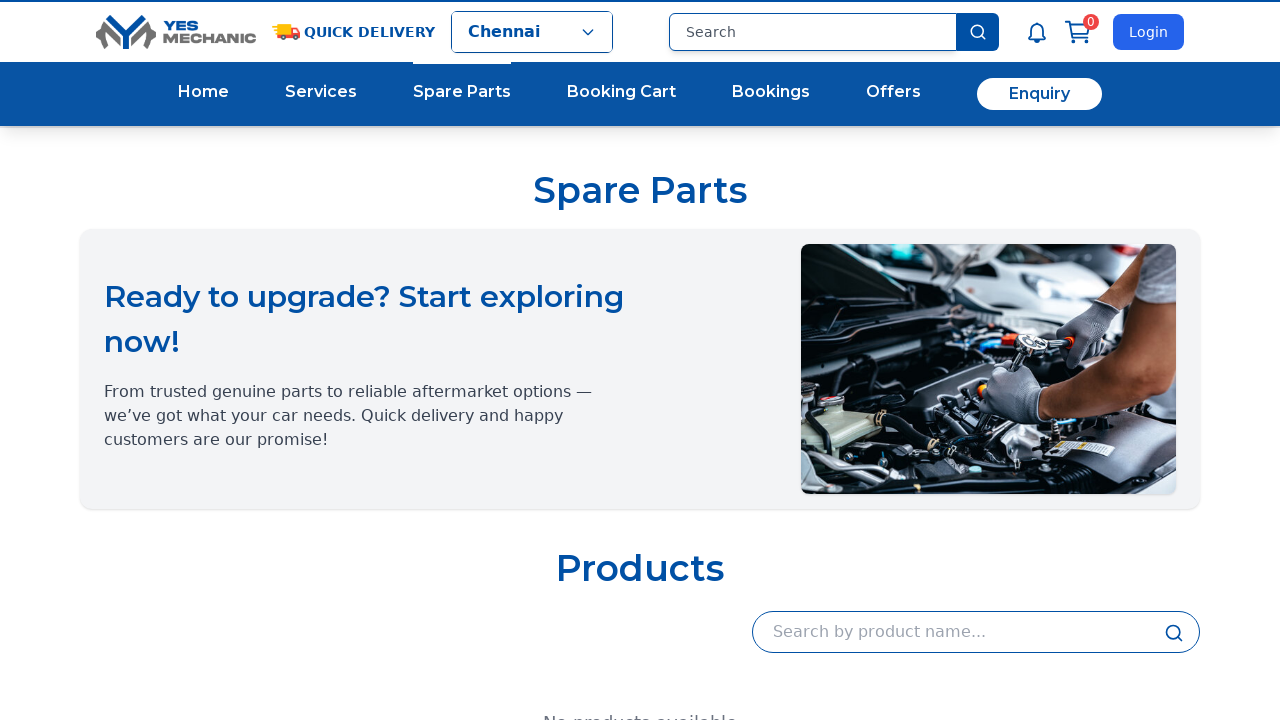